Tests an Angular shopping application by browsing products, adding a Selenium course to cart, navigating to cart, and updating the quantity

Starting URL: https://rahulshettyacademy.com/angularAppdemo/

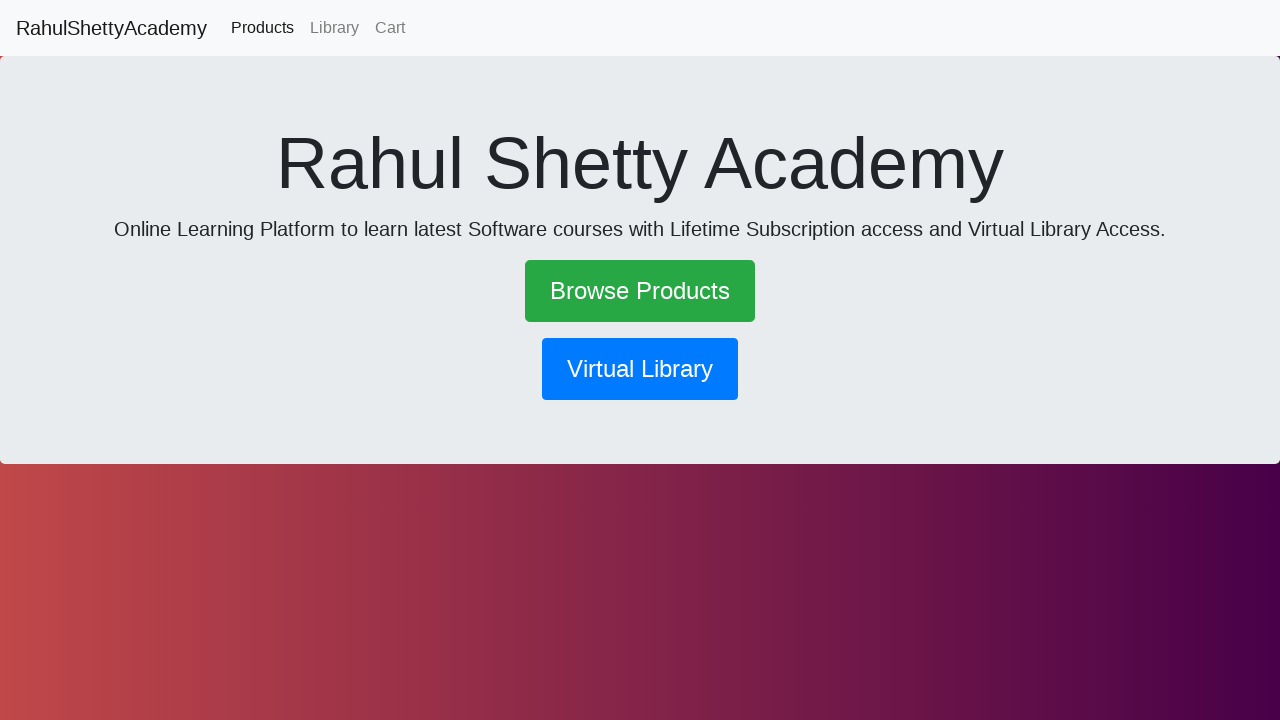

Clicked on Browse Products link at (640, 291) on a:has-text('Browse Products')
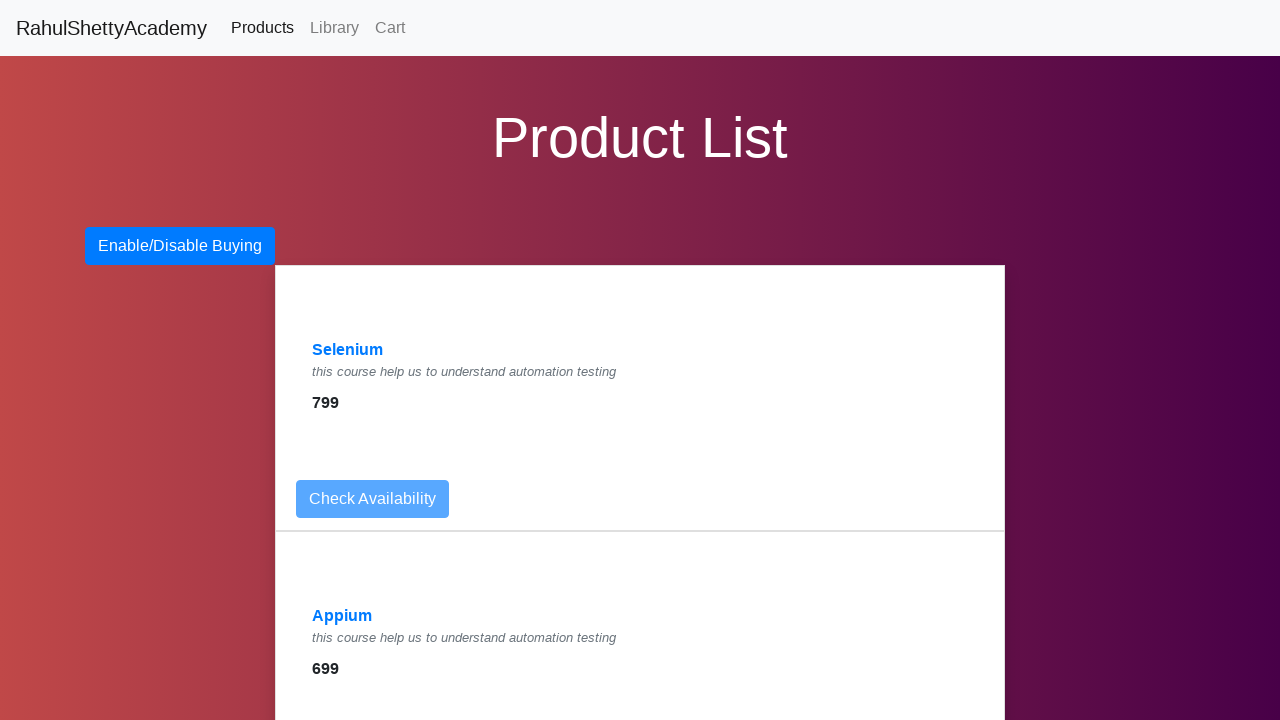

Clicked on Selenium product link at (348, 350) on a:has-text('Selenium')
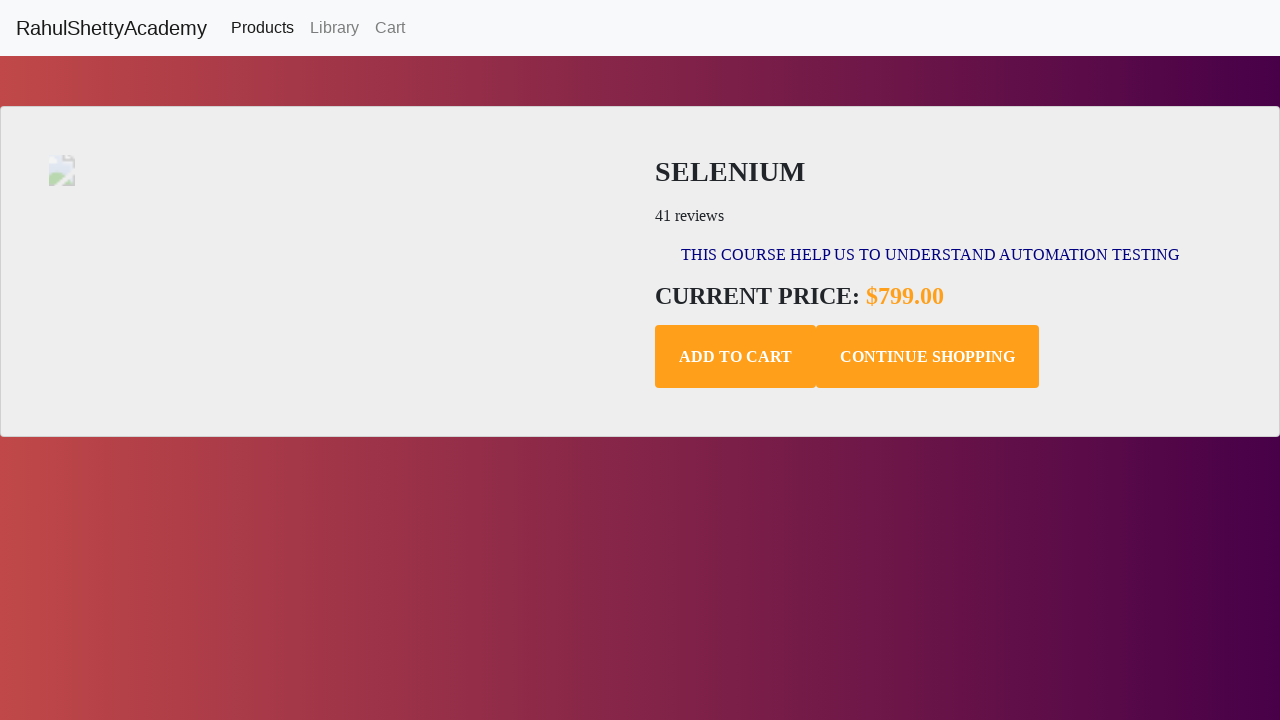

Added Selenium course to cart at (736, 357) on .add-to-cart
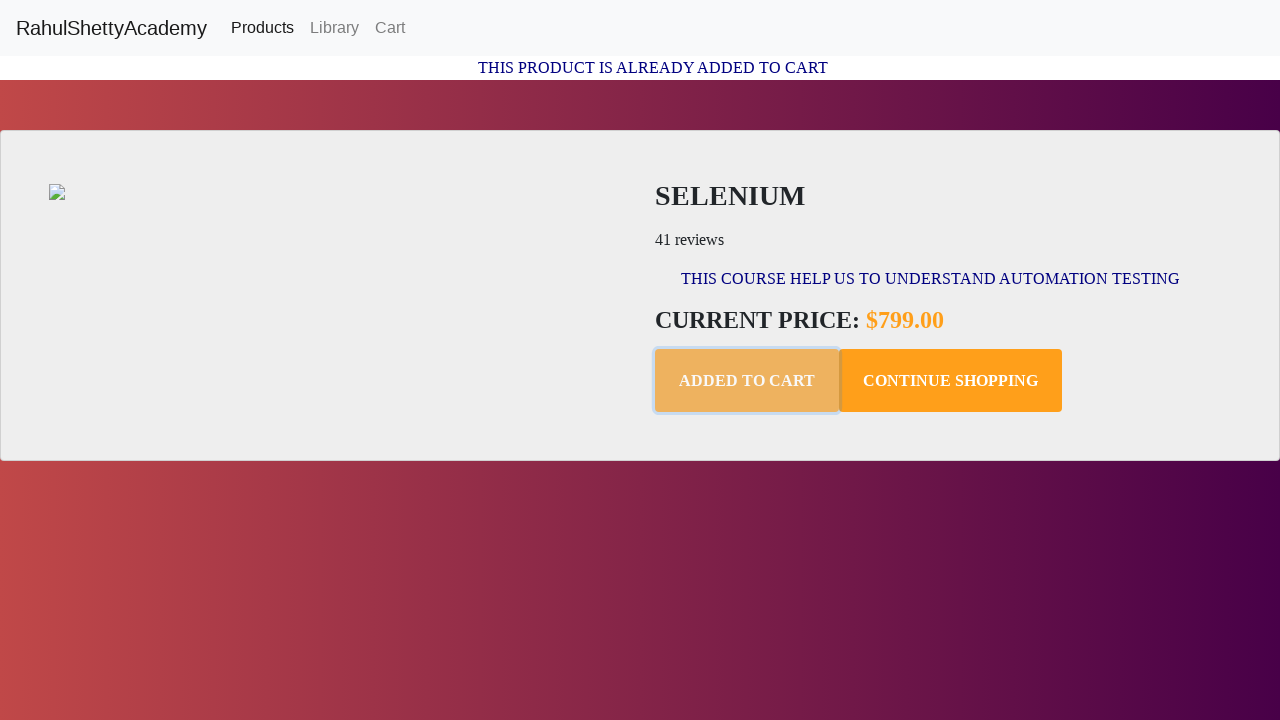

Navigated to cart page at (390, 28) on a:has-text('Cart')
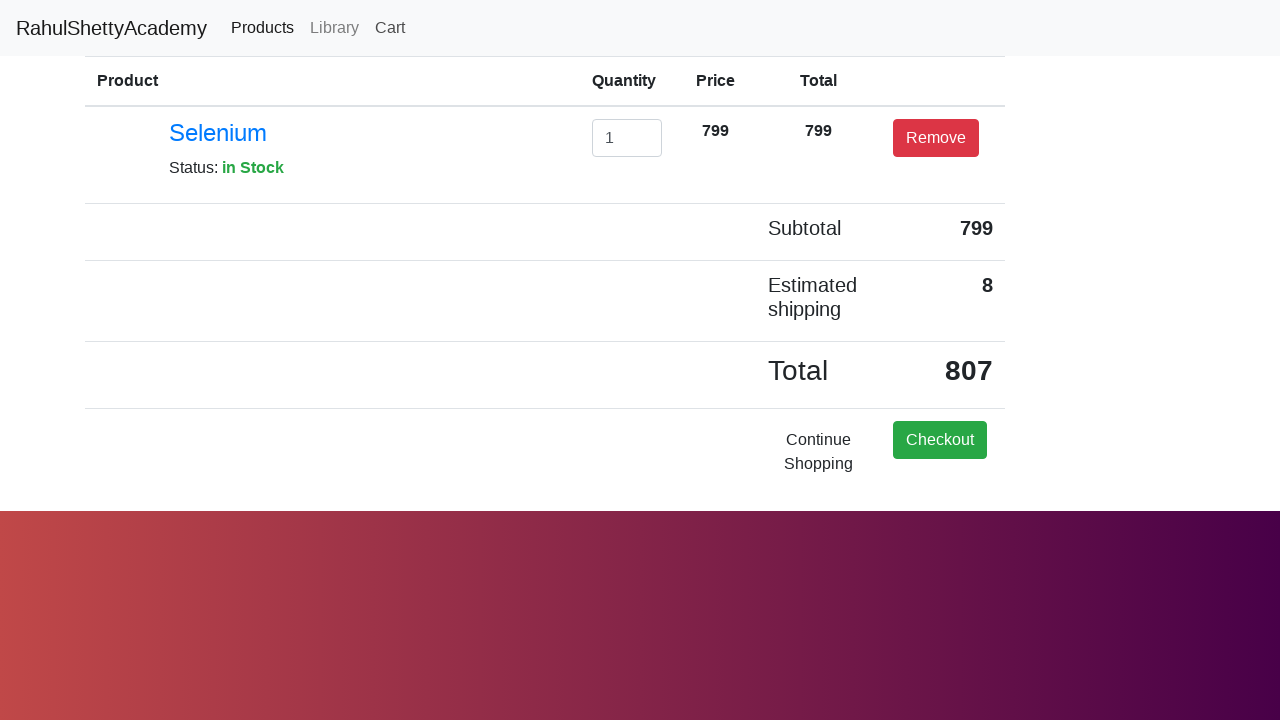

Cleared the quantity field on #exampleInputEmail1
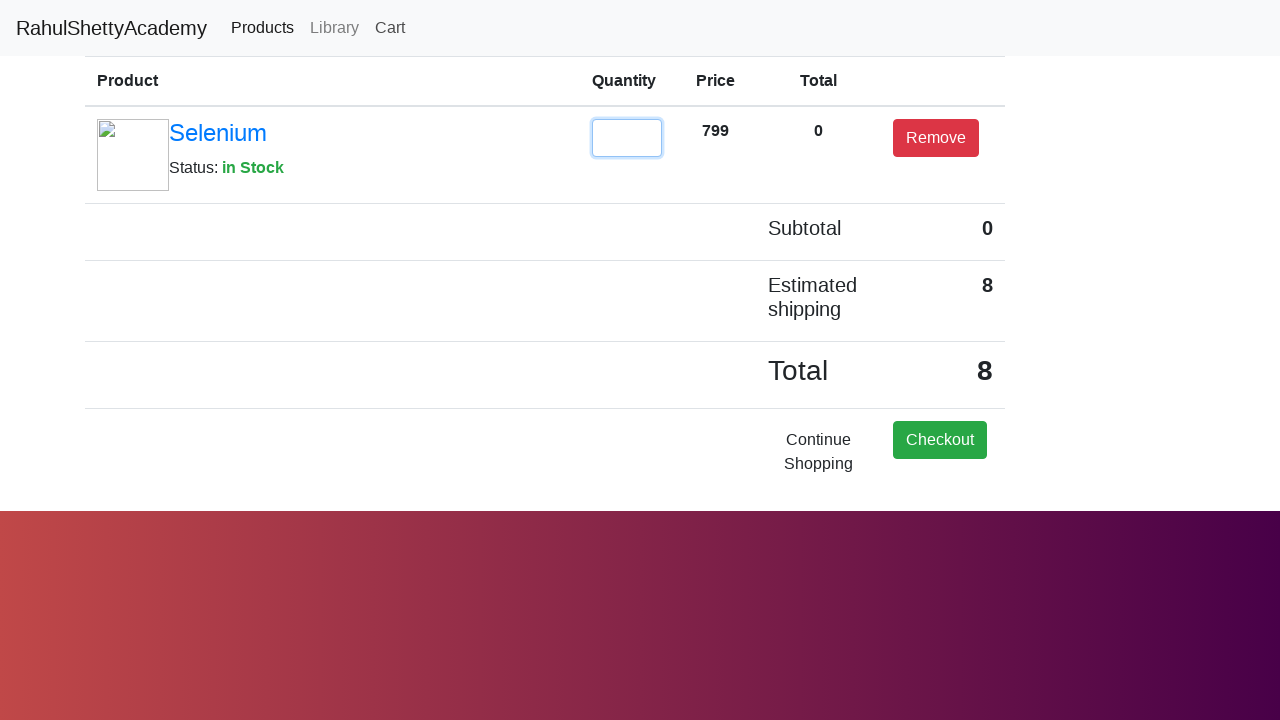

Updated quantity to 2 on #exampleInputEmail1
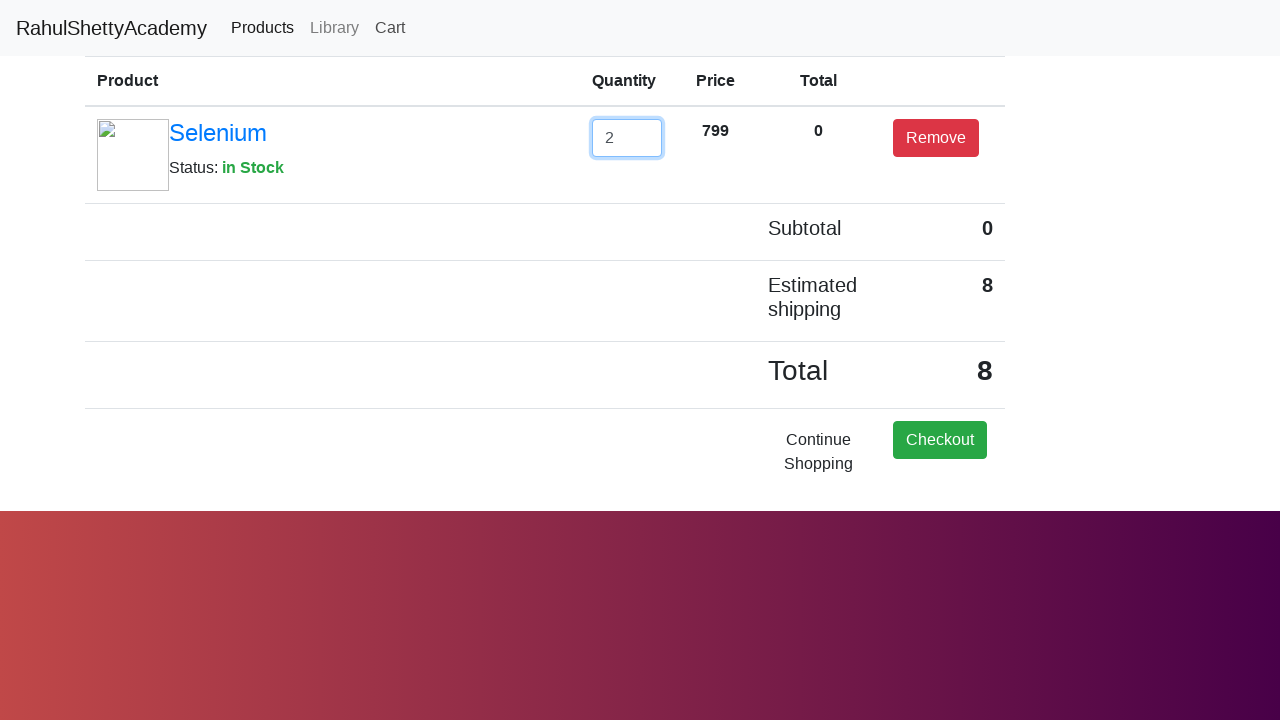

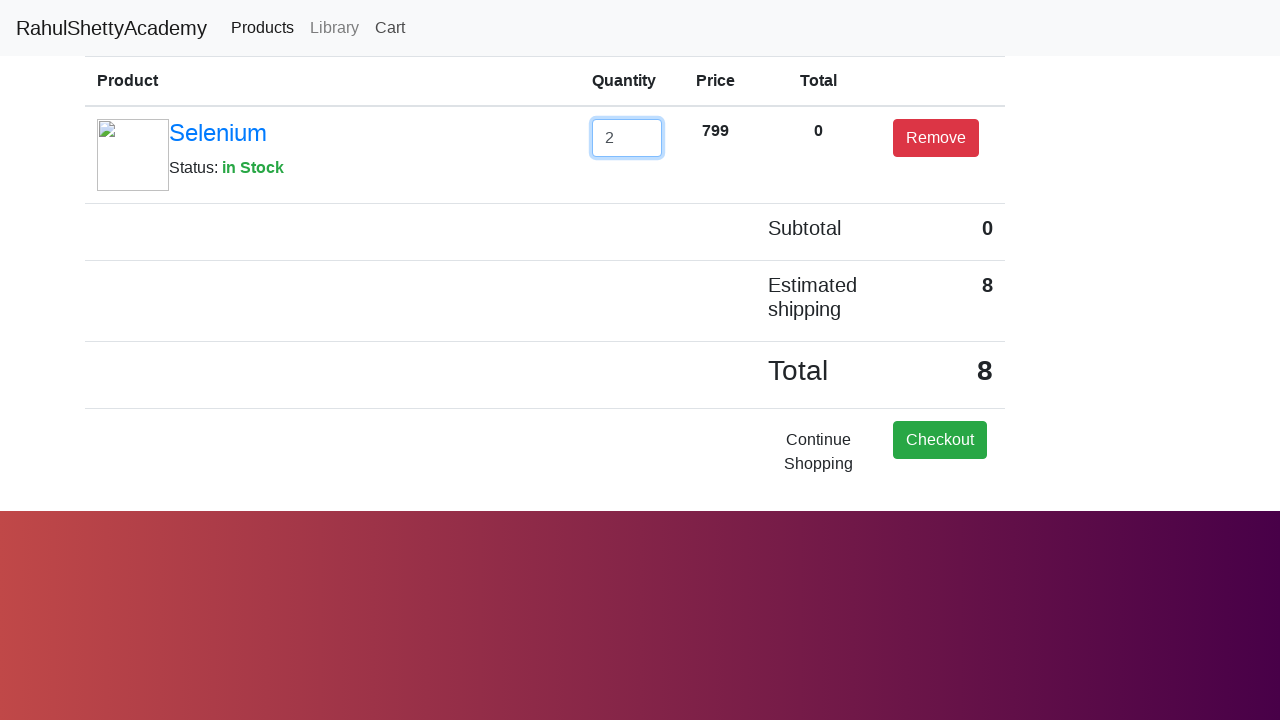